Tests JavaScript prompt dialog by clicking the prompt button, entering text, and accepting it, then verifying the entered text appears in the result

Starting URL: https://the-internet.herokuapp.com/javascript_alerts

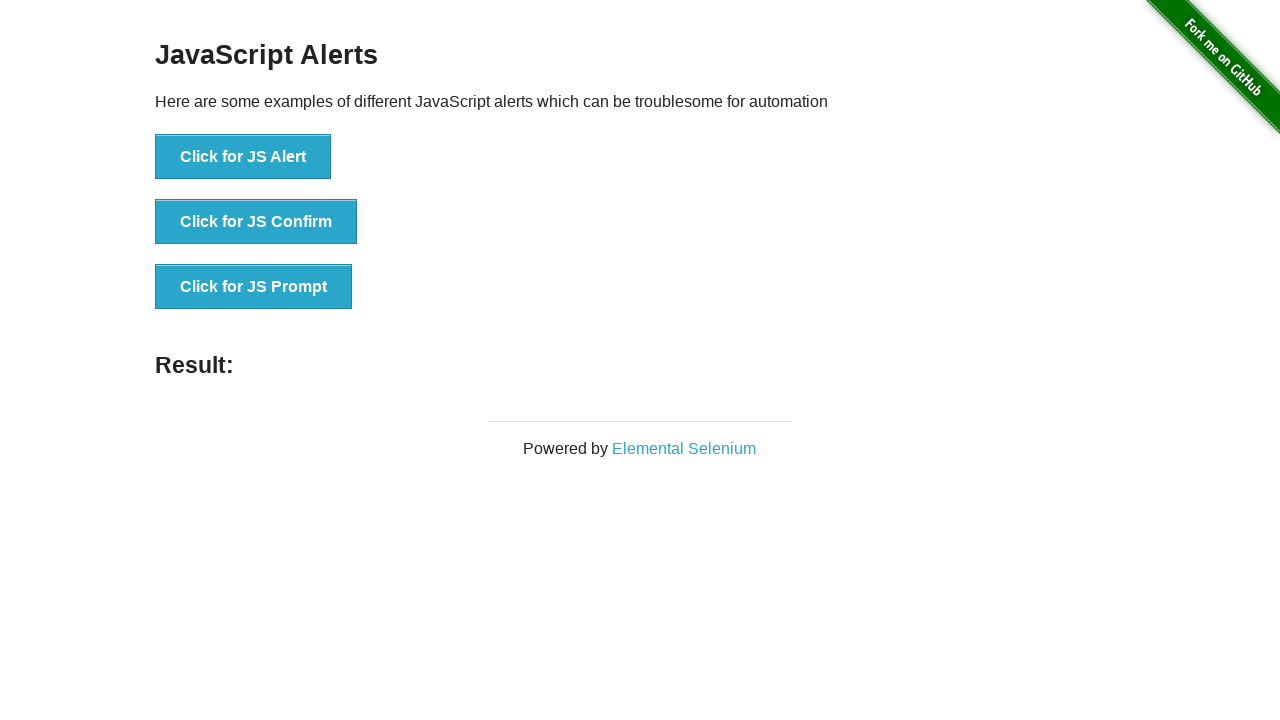

Set up dialog handler to accept prompt with text 'Test input text'
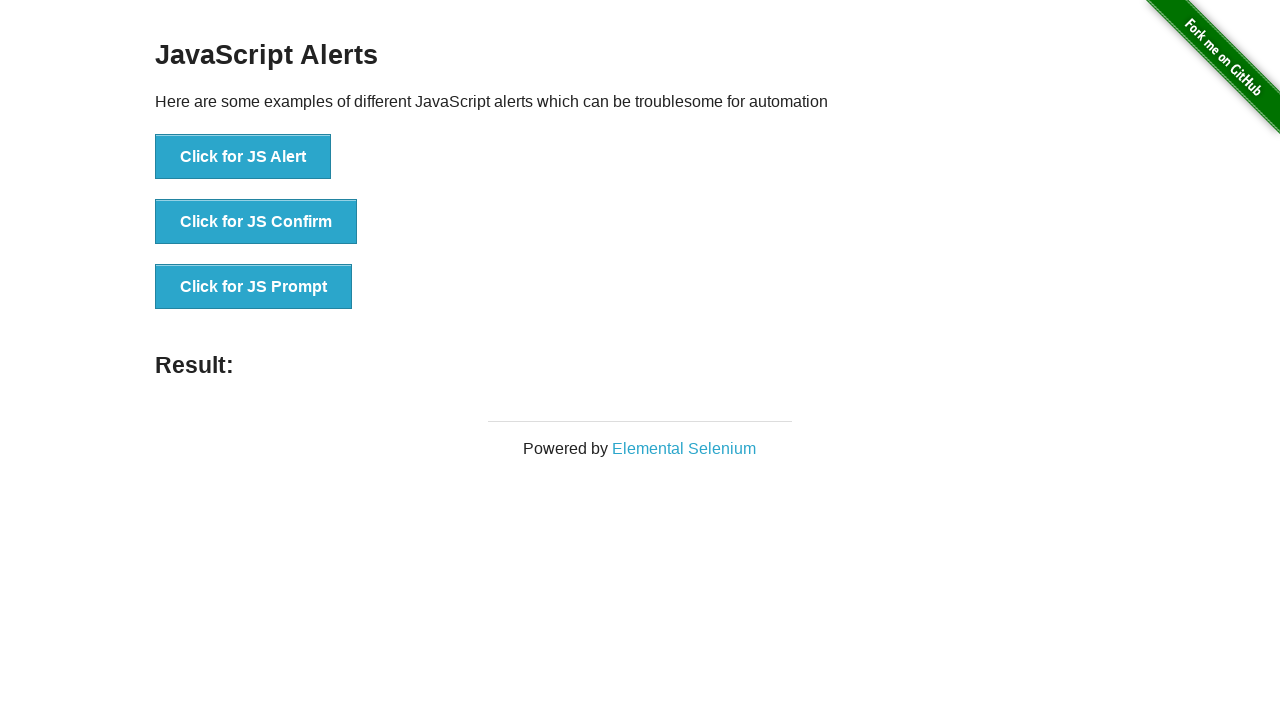

Clicked the JS Prompt button at (254, 287) on xpath=//button[.='Click for JS Prompt']
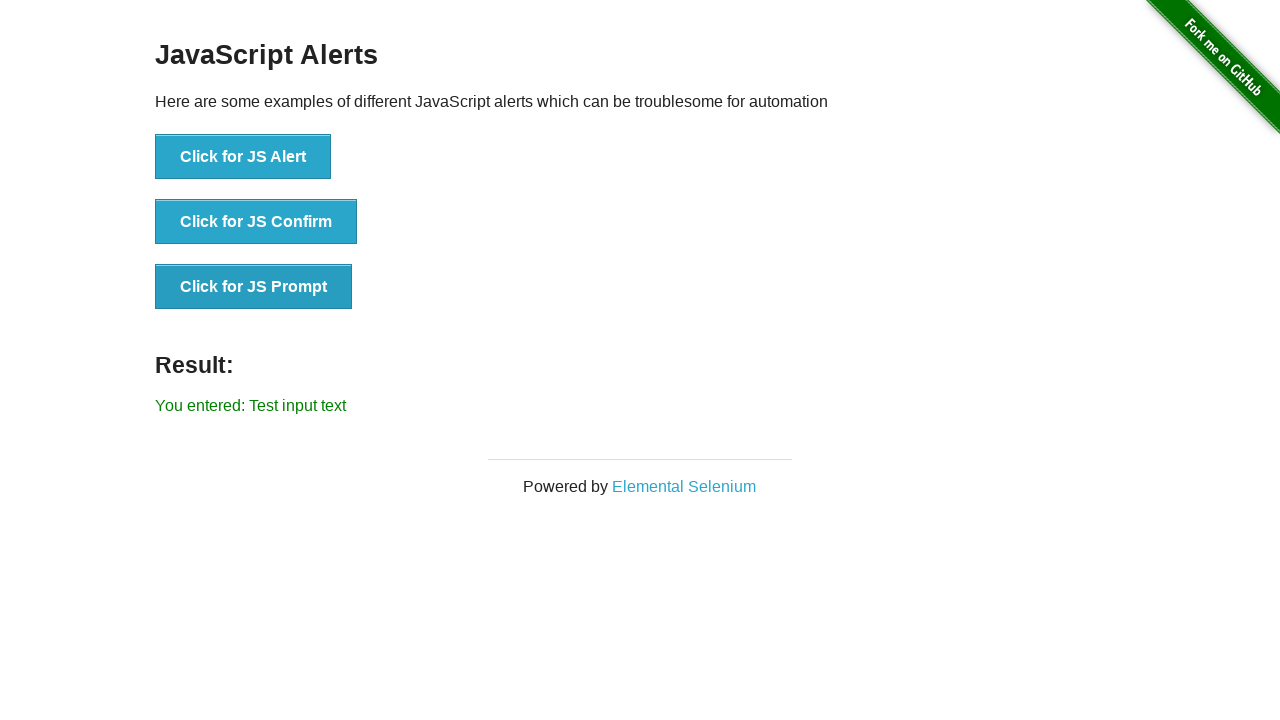

Verified entered text appears in result element
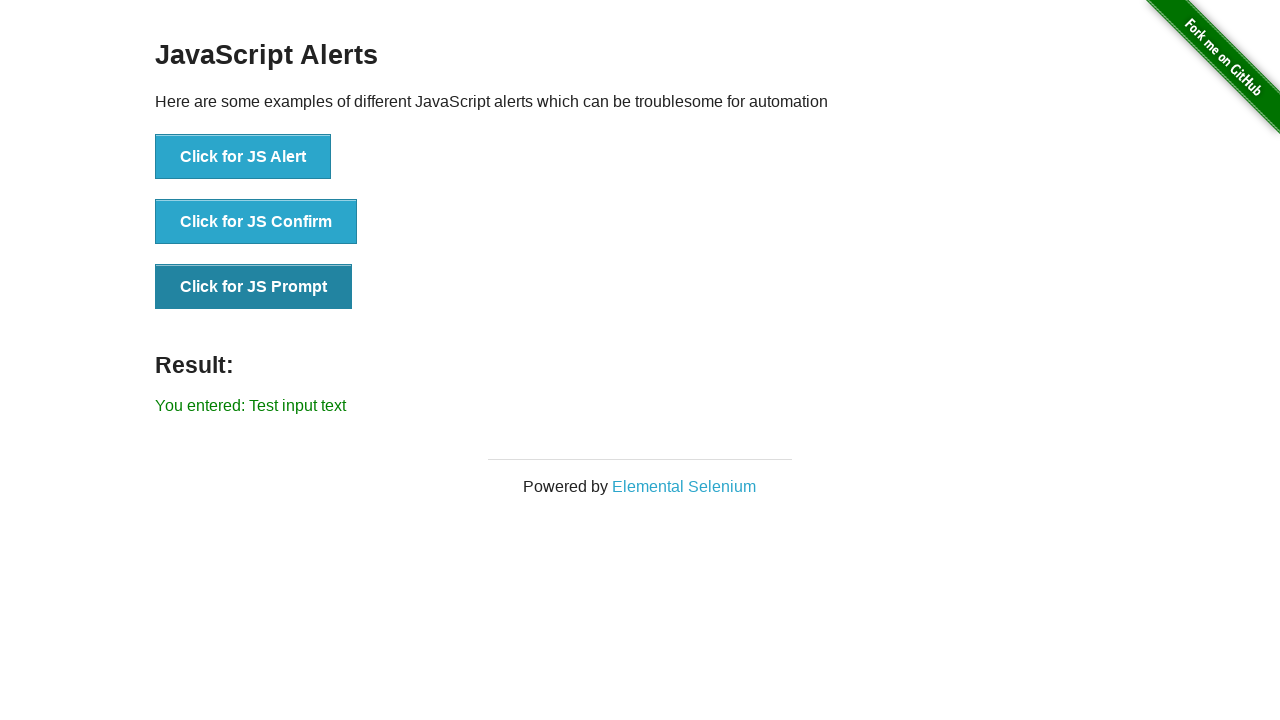

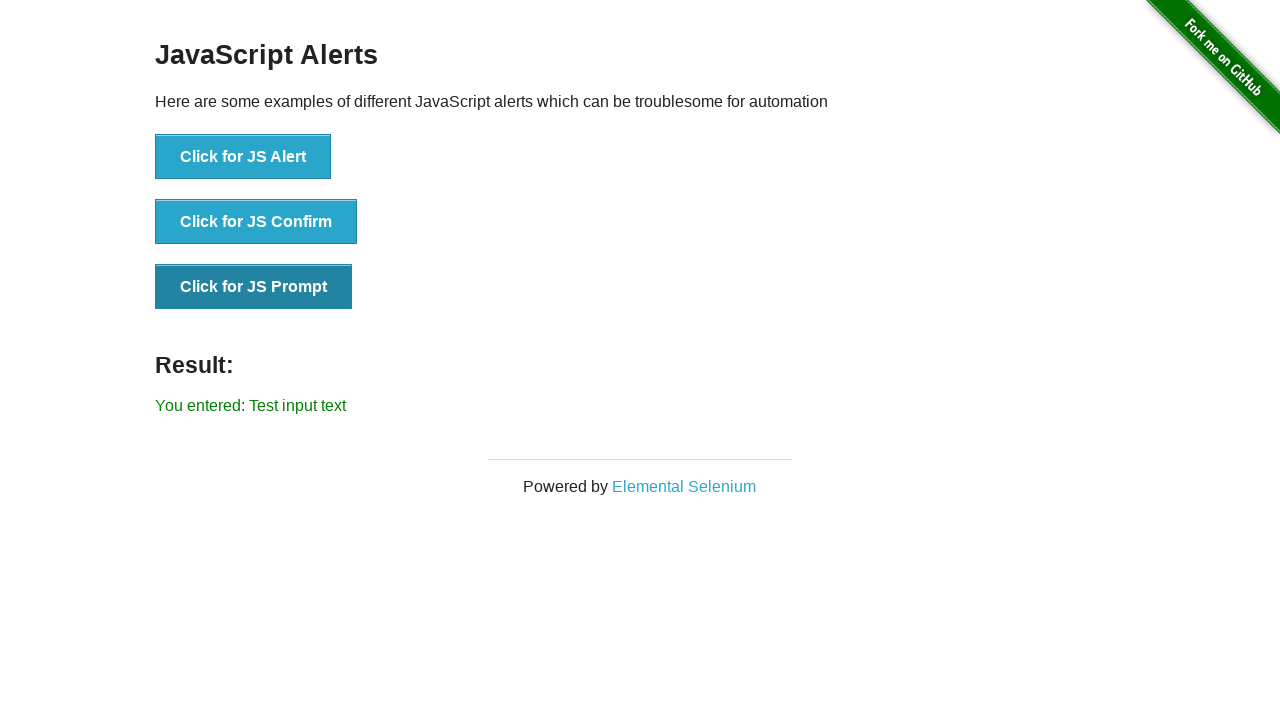